Tests file download functionality by navigating to a download page and clicking a download link to verify the download process works correctly.

Starting URL: http://the-internet.herokuapp.com/download

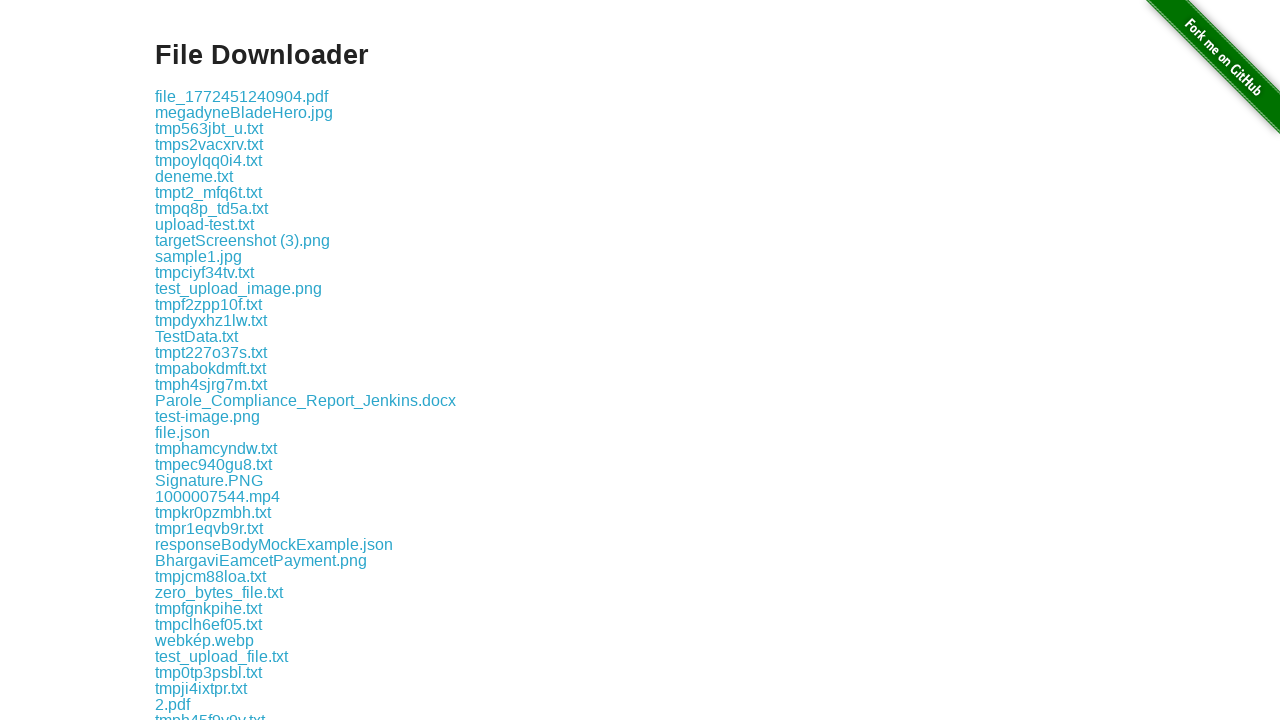

Download page loaded and download link element is visible
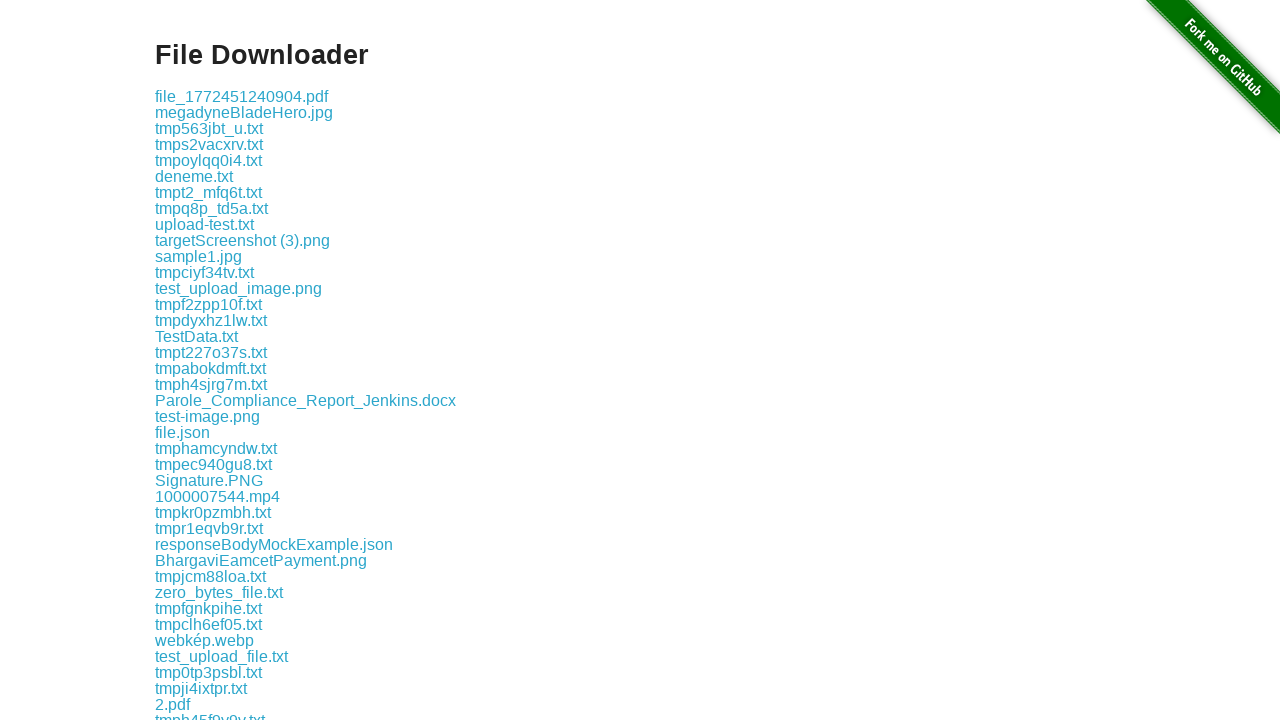

Clicked the download link to initiate file download at (242, 96) on .example a
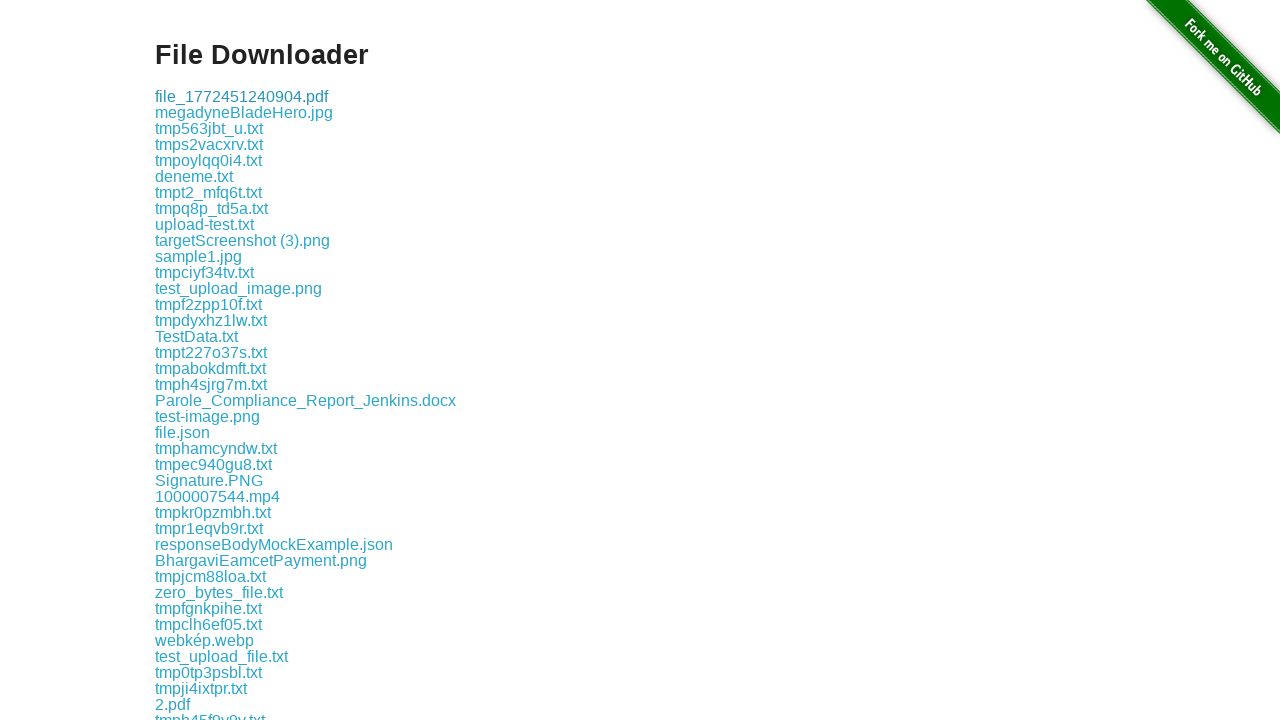

File download completed successfully
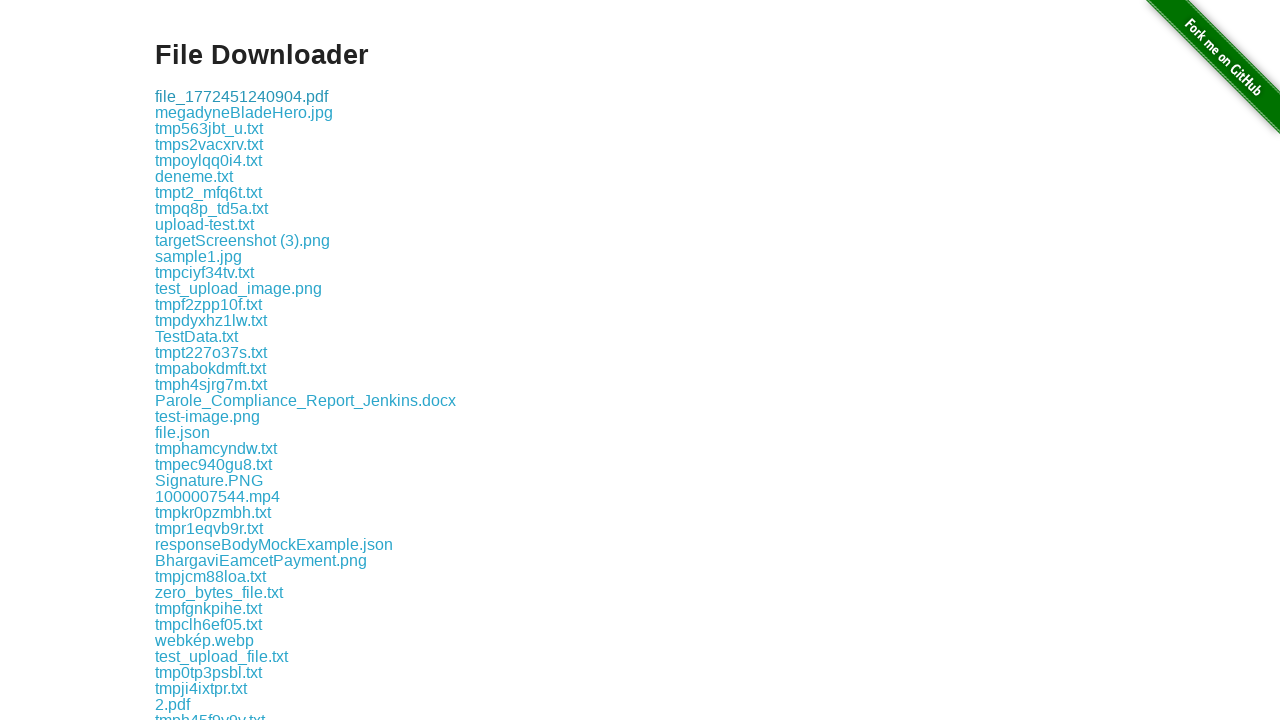

Verified that downloaded file exists at expected path
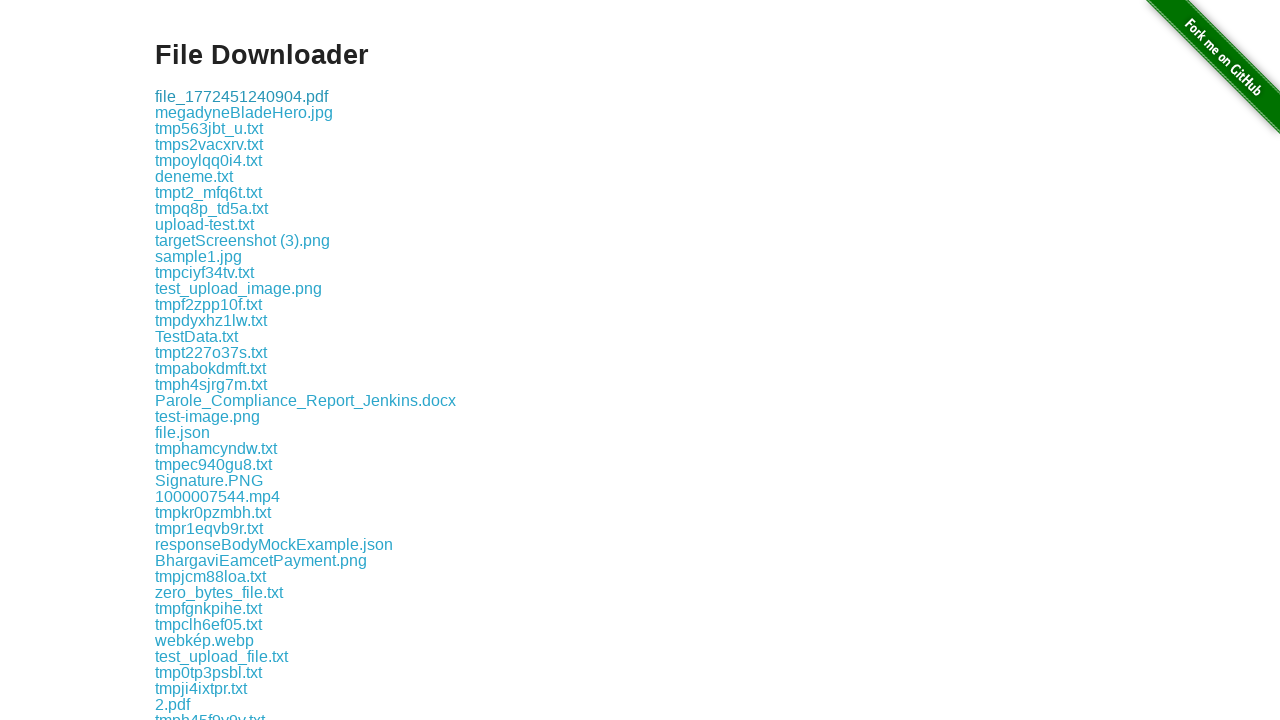

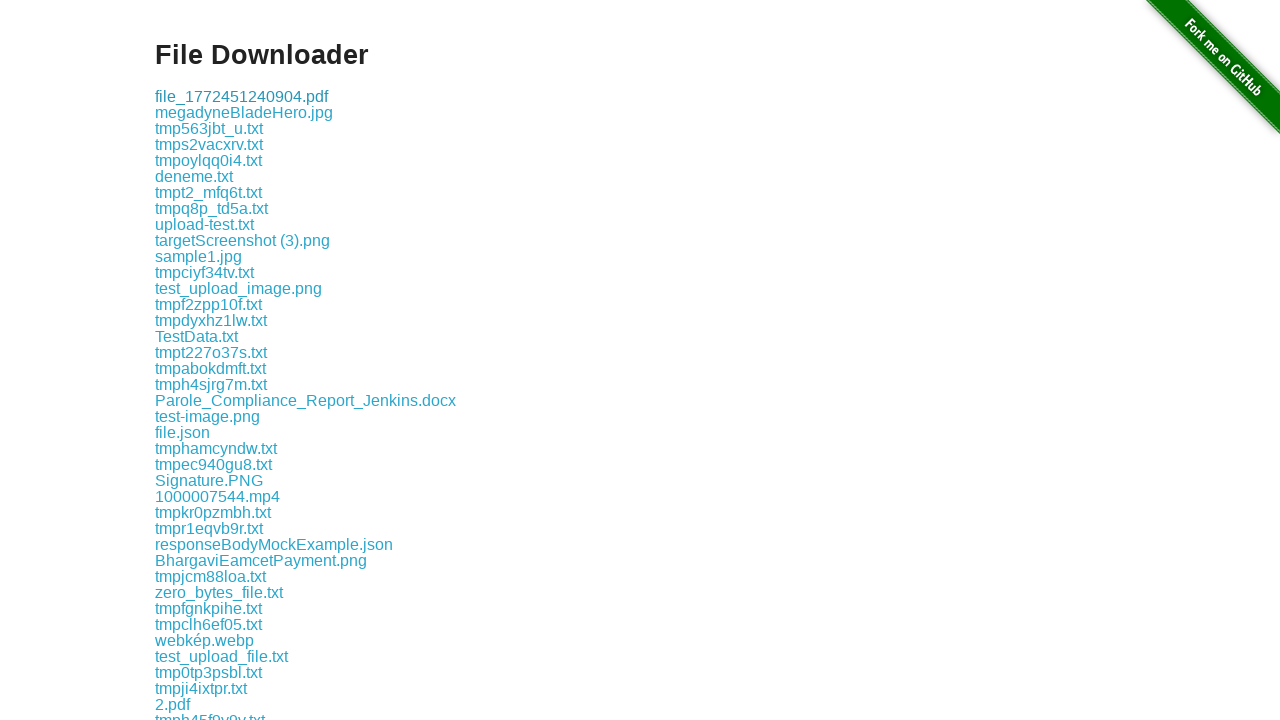